Tests the GreenKart shopping website by verifying the page title and URL, searching for products containing "ca", asserting 4 products are visible, adding the third product to cart, and iterating through products to add "Cashews" to the cart.

Starting URL: https://rahulshettyacademy.com/seleniumPractise/#/

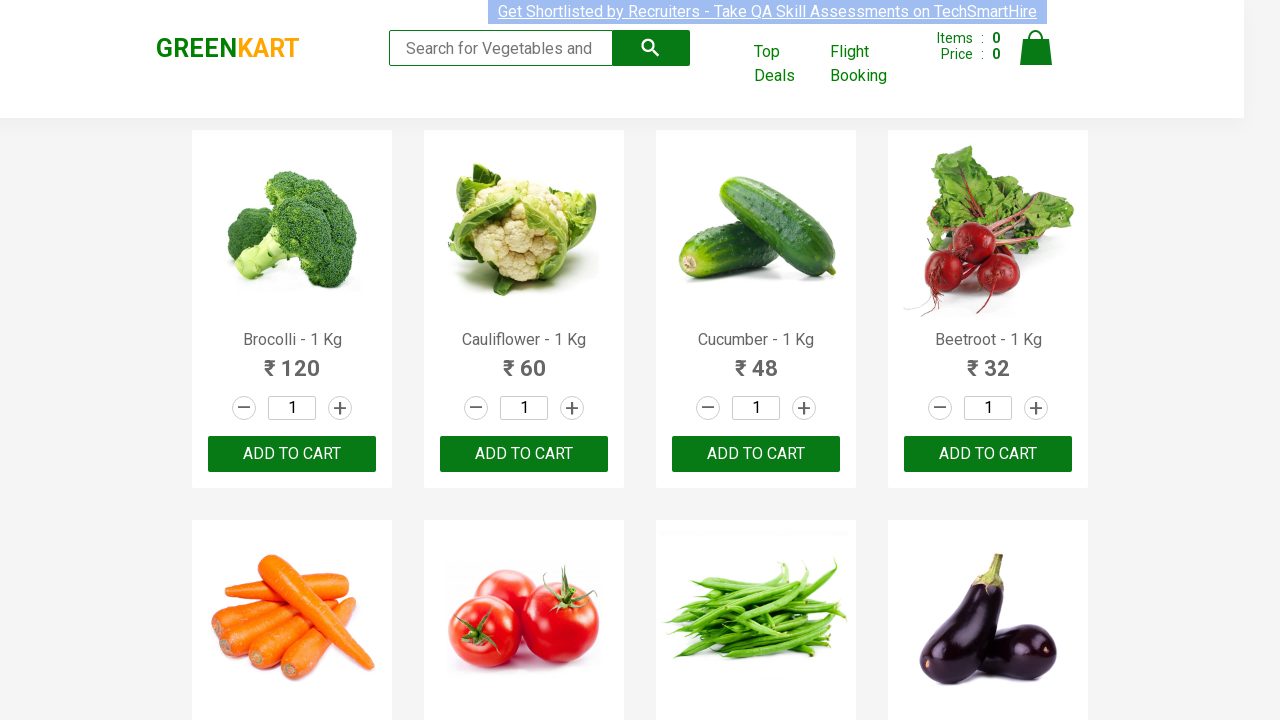

Verified page title is 'GreenKart - veg and fruits kart'
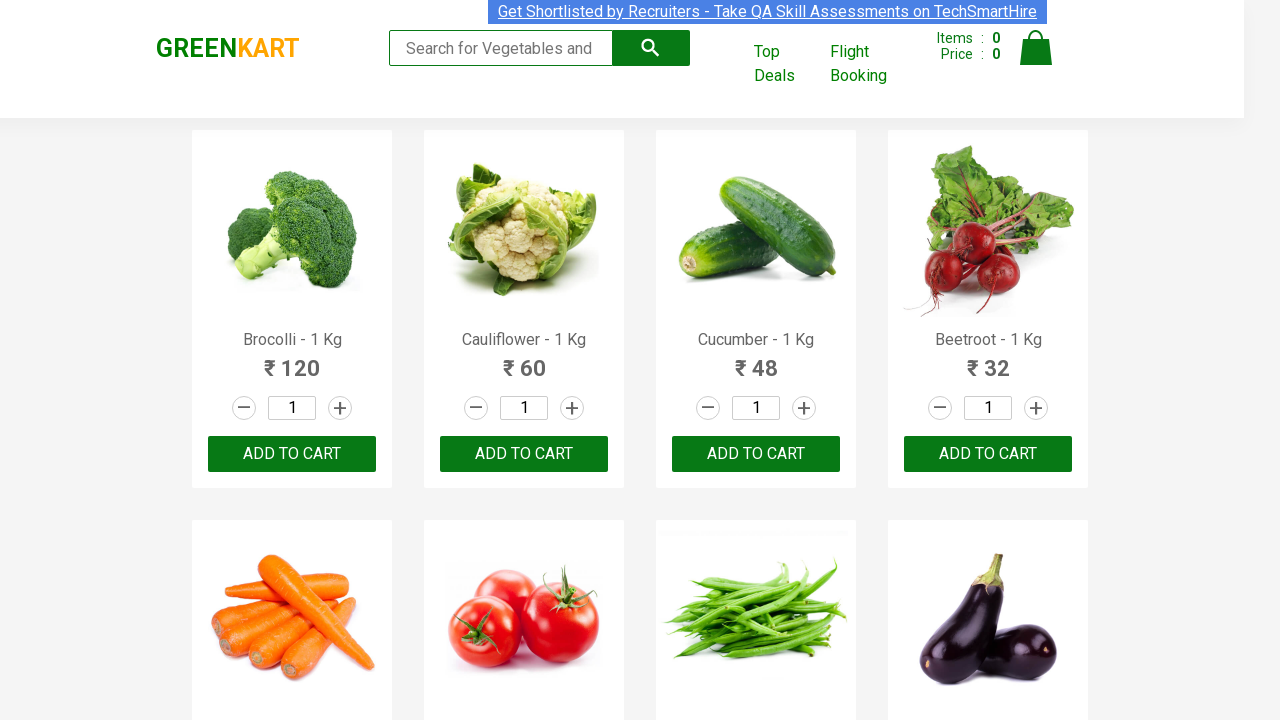

Verified URL contains 'rahulshettyacademy'
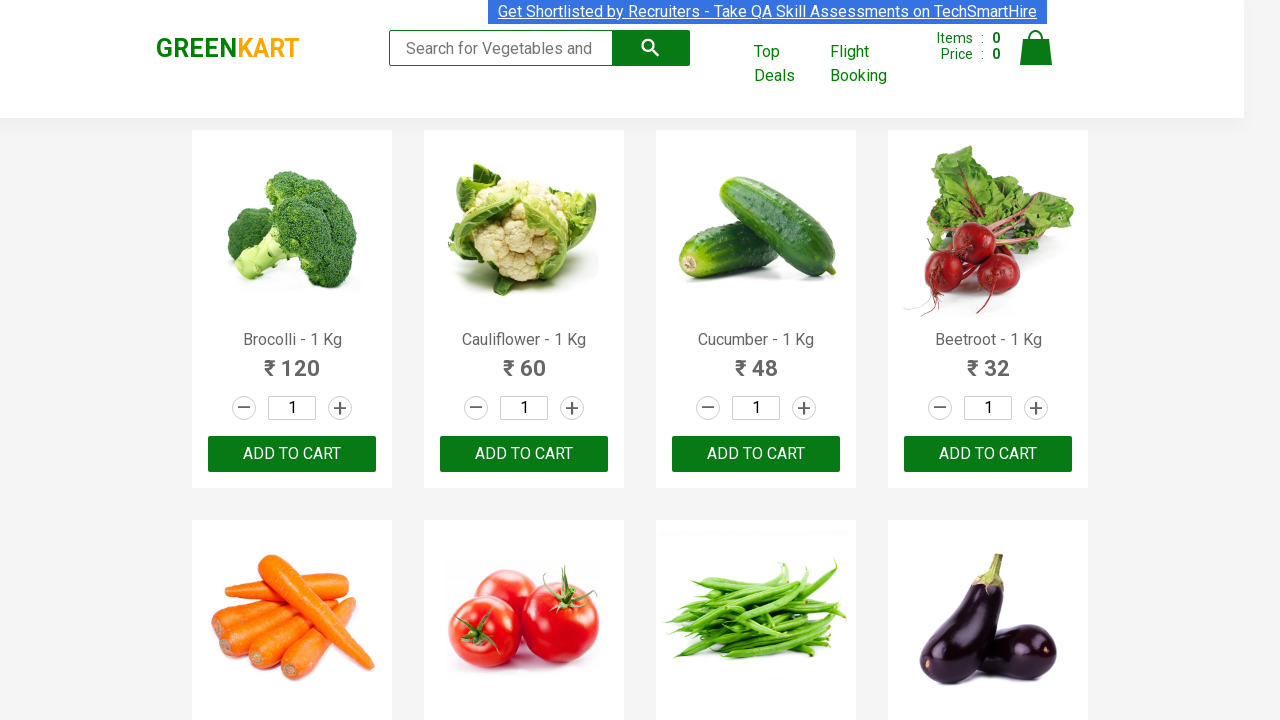

Entered 'ca' in search box on .search-keyword
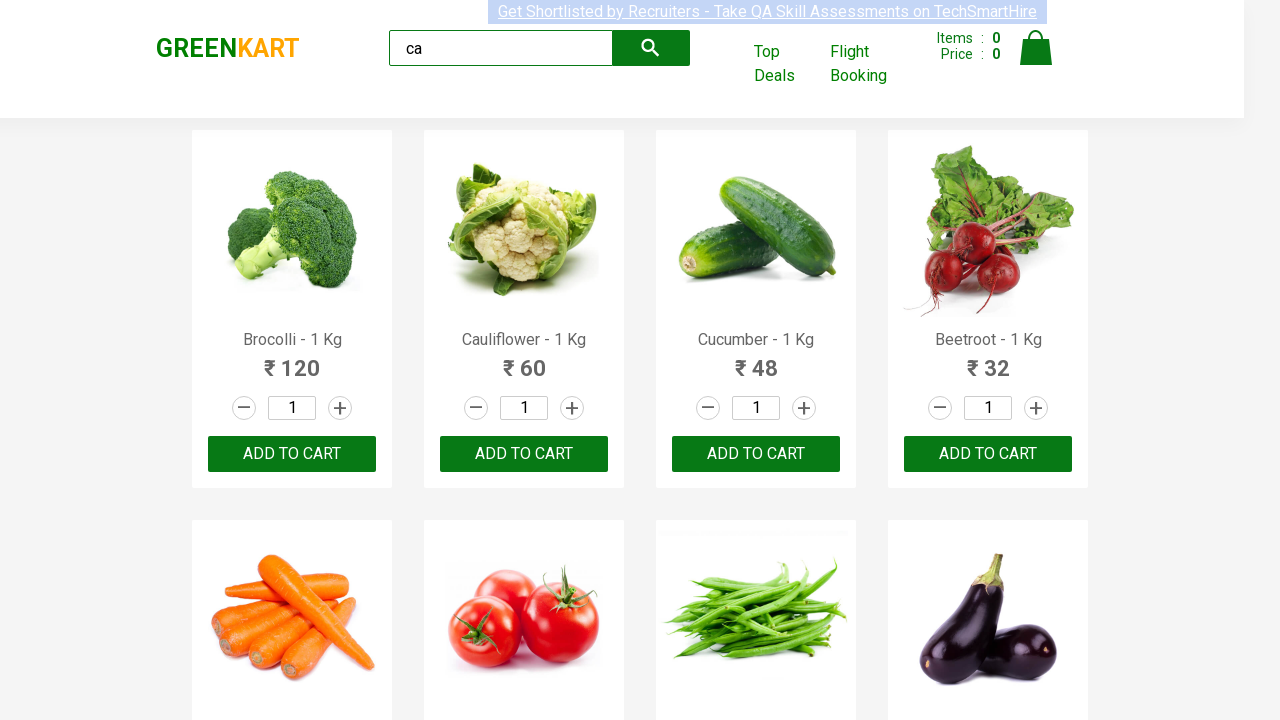

Waited 2 seconds for products to filter
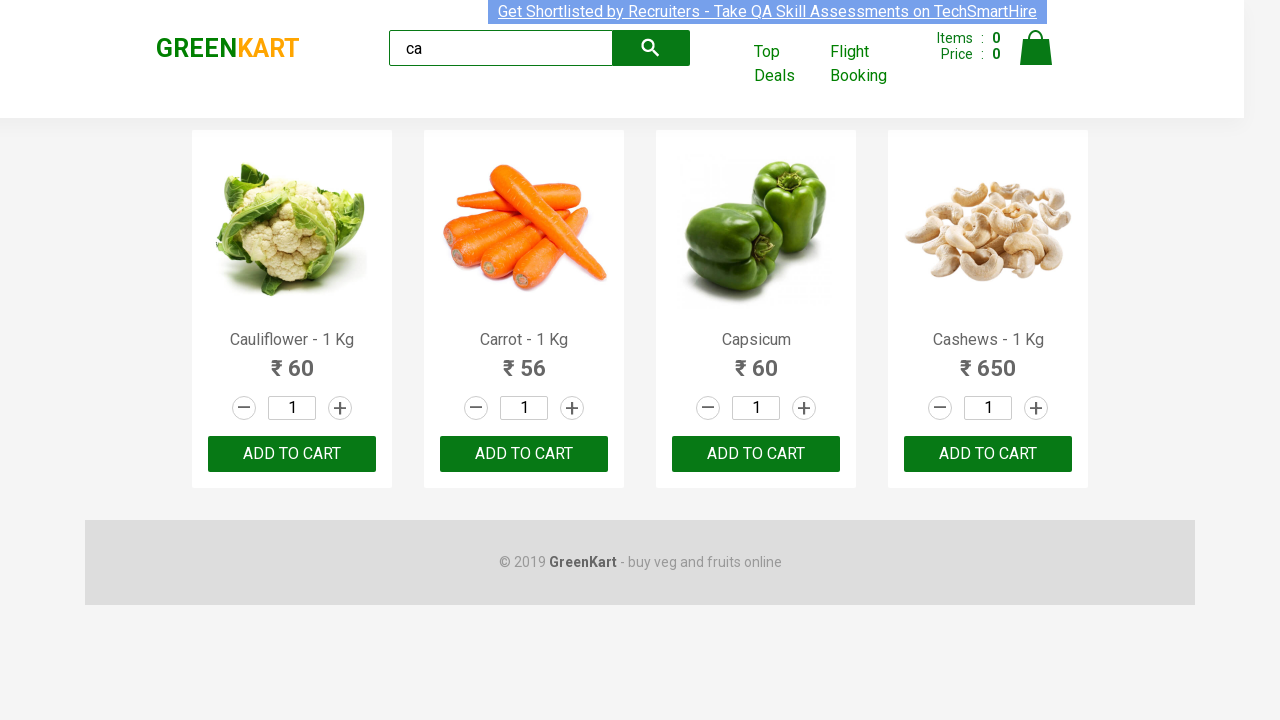

Verified exactly 4 products are visible after filtering by 'ca'
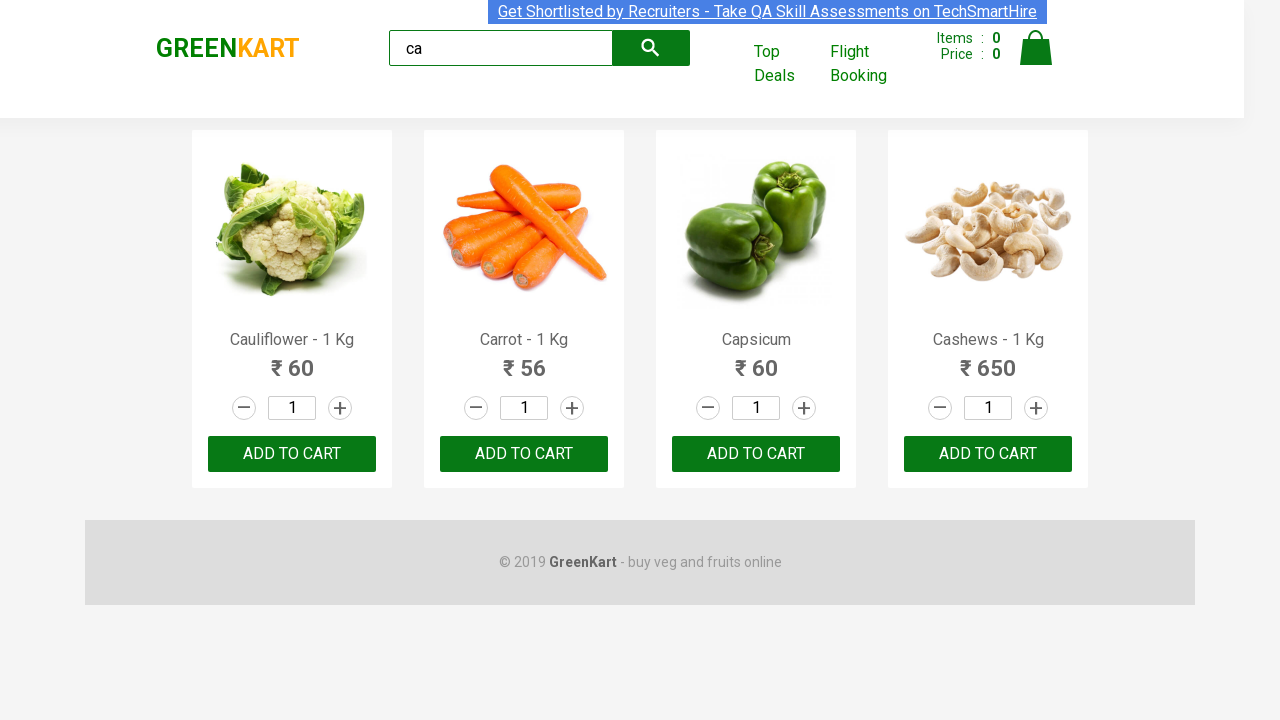

Clicked ADD TO CART button on the third product at (756, 454) on .products .product >> nth=2 >> text=ADD TO CART
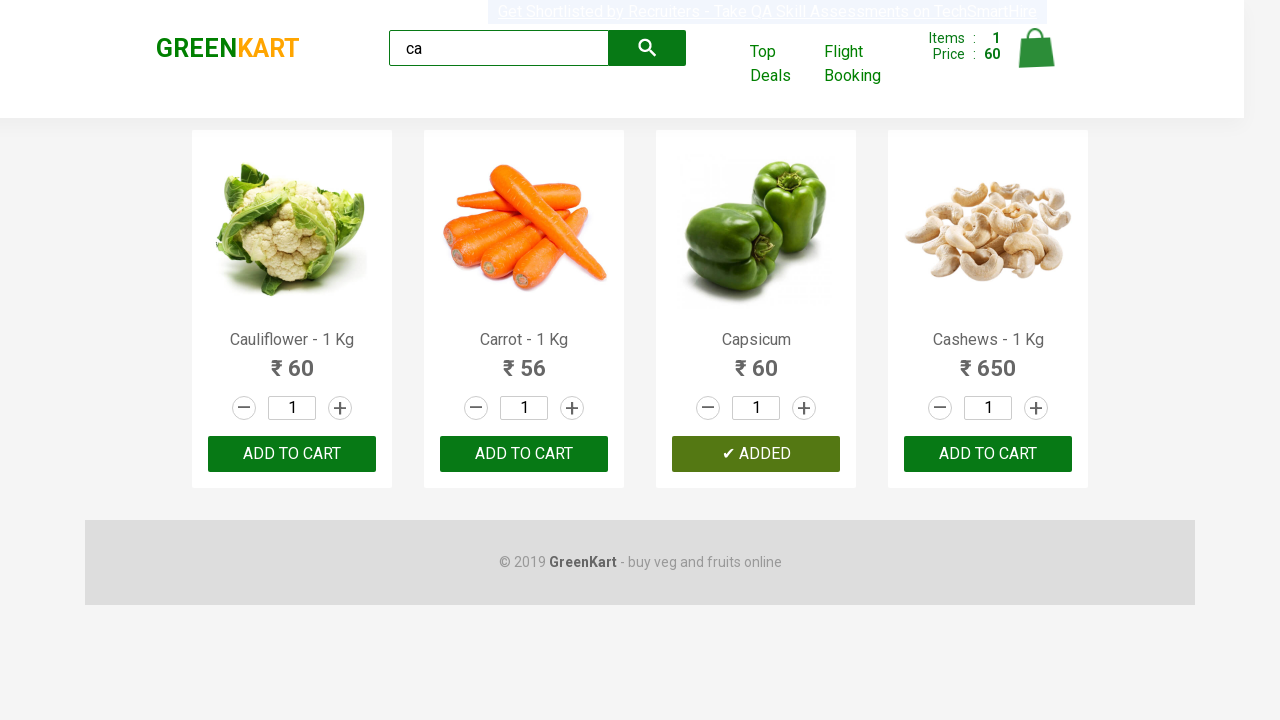

Found and clicked ADD TO CART for Cashews product at (988, 454) on .products .product >> nth=3 >> button
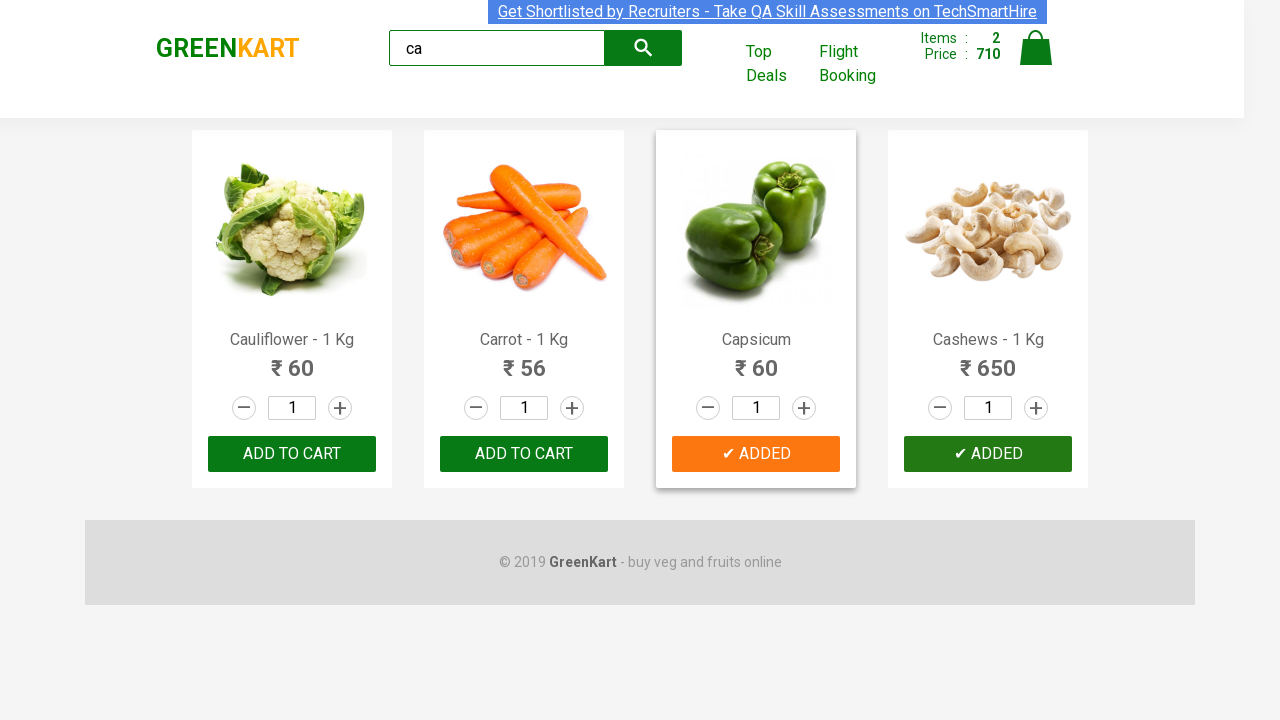

Verified brand element is present on the page
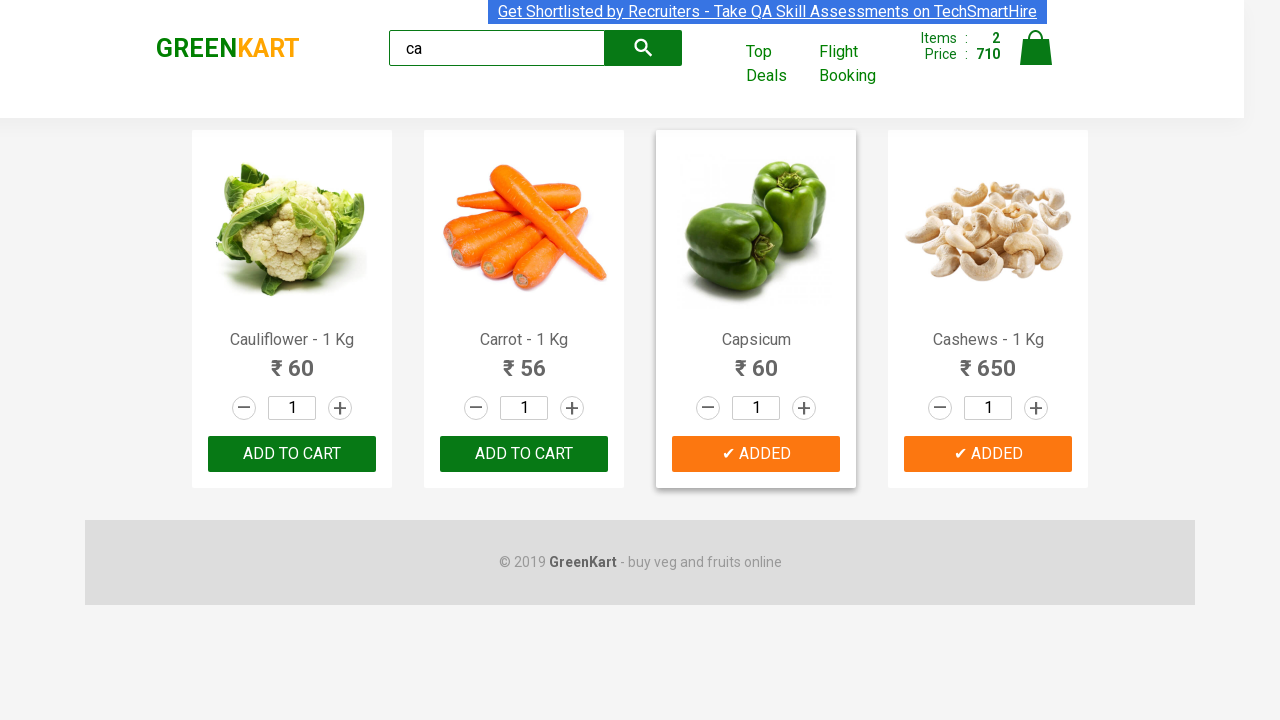

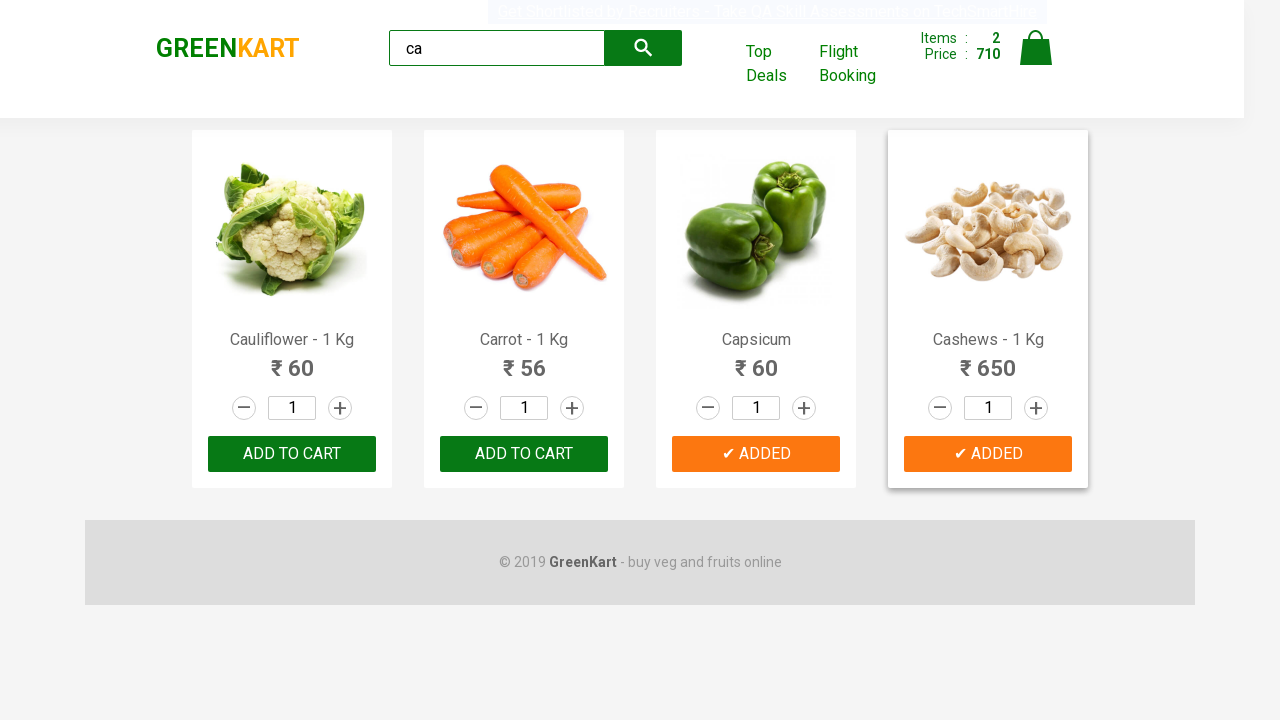